Tests search functionality by entering a destination "New York, New York" in the search field and pressing Enter

Starting URL: https://deens-master.now.sh/

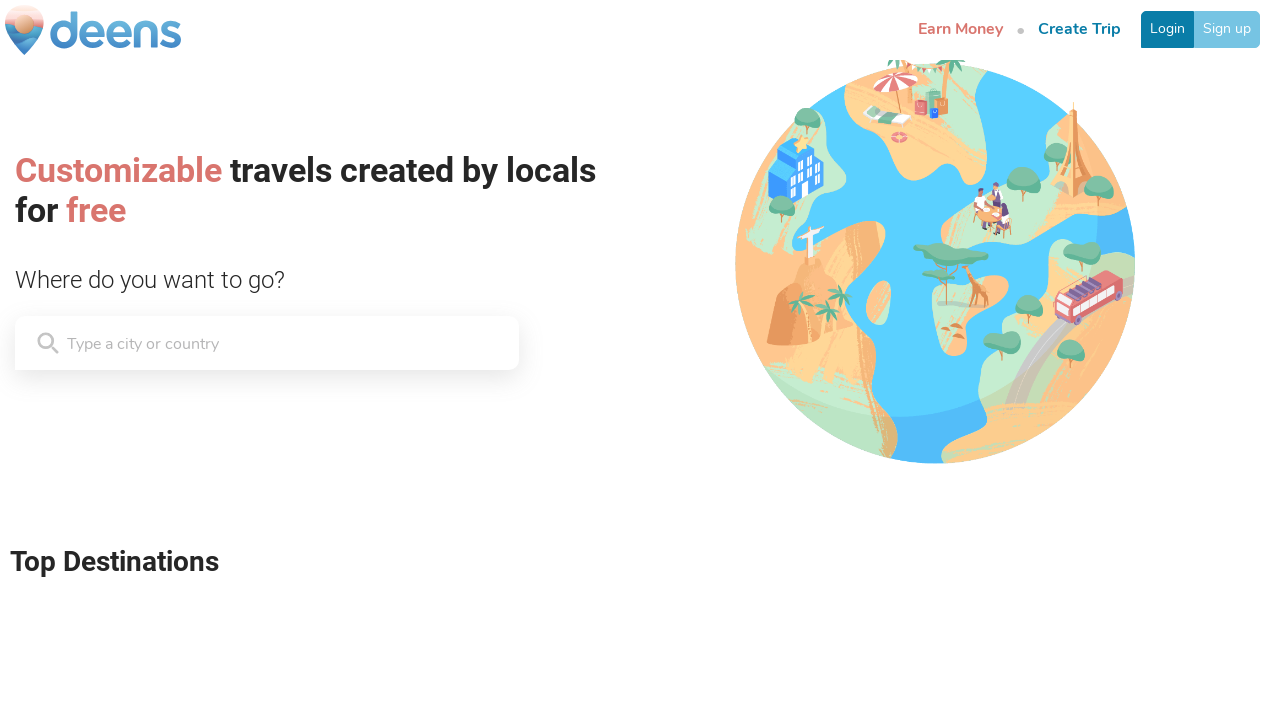

Search input field became visible
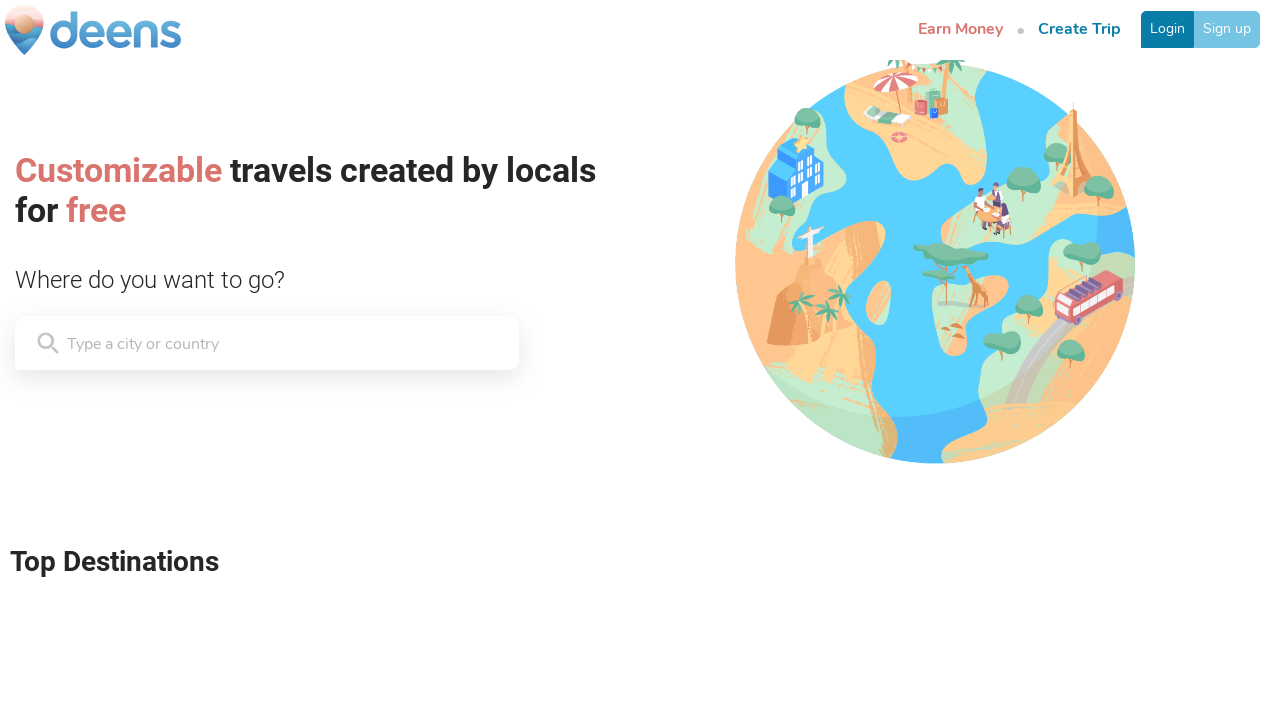

Located search input field
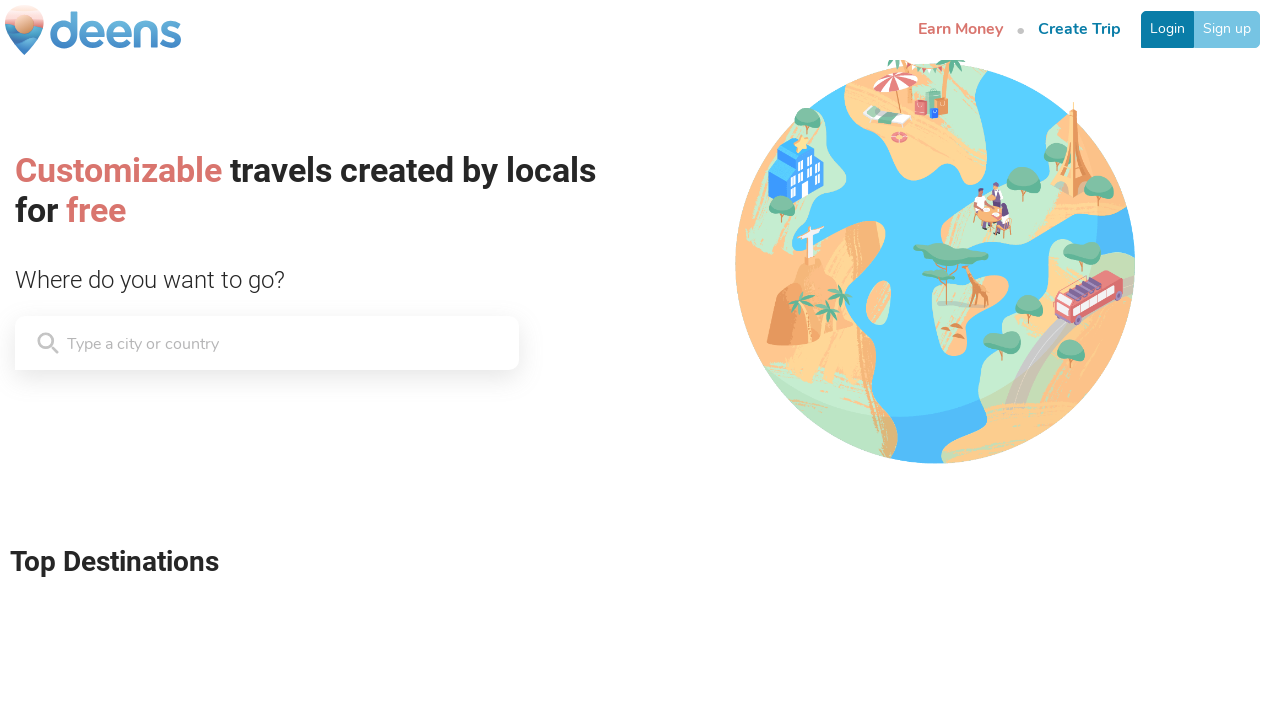

Cleared search input field on xpath=//*[contains(@style, 'overflow: hidden')]/* >> nth=0
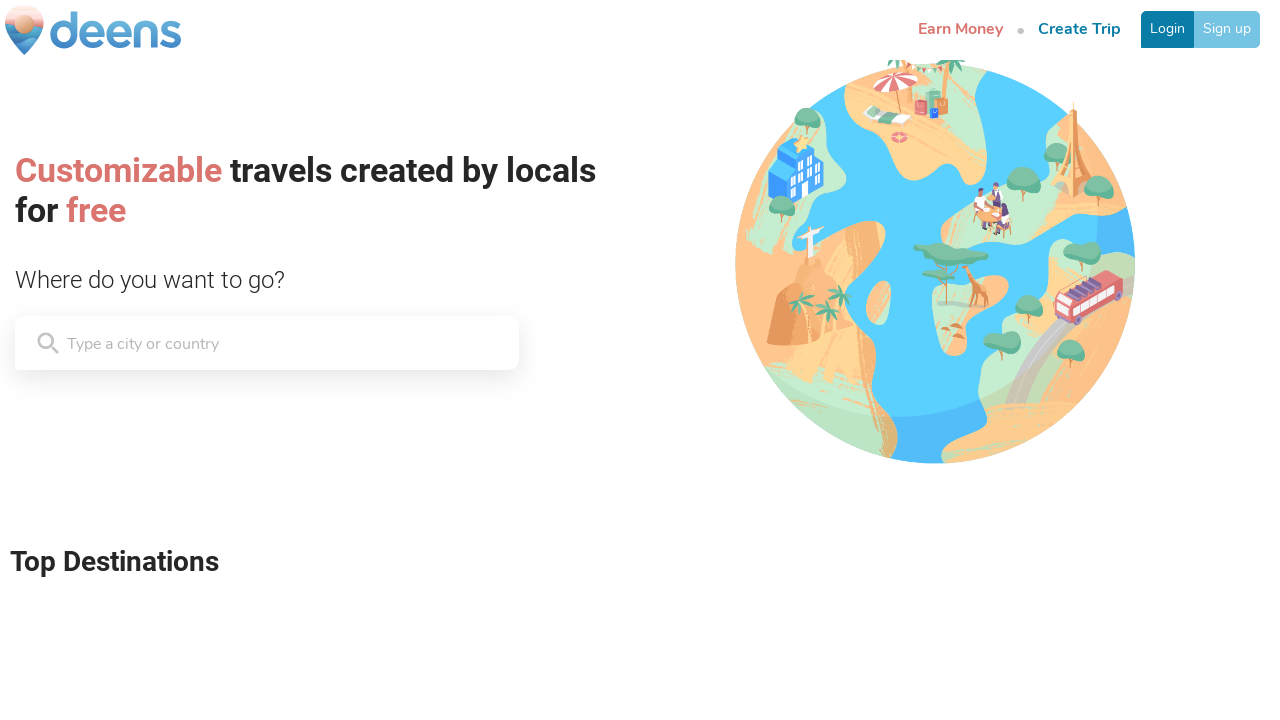

Entered destination 'New York, New York' in search field on xpath=//*[contains(@style, 'overflow: hidden')]/* >> nth=0
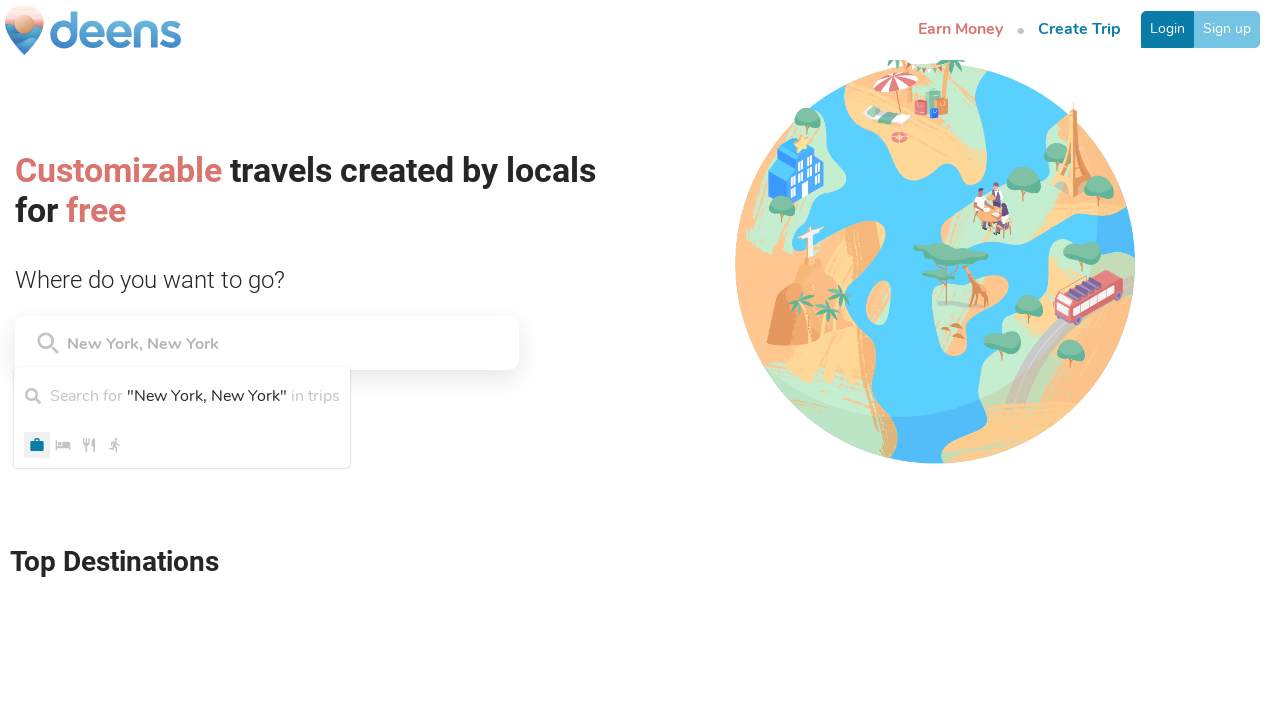

Pressed Enter to search for destination on xpath=//*[contains(@style, 'overflow: hidden')]/* >> nth=0
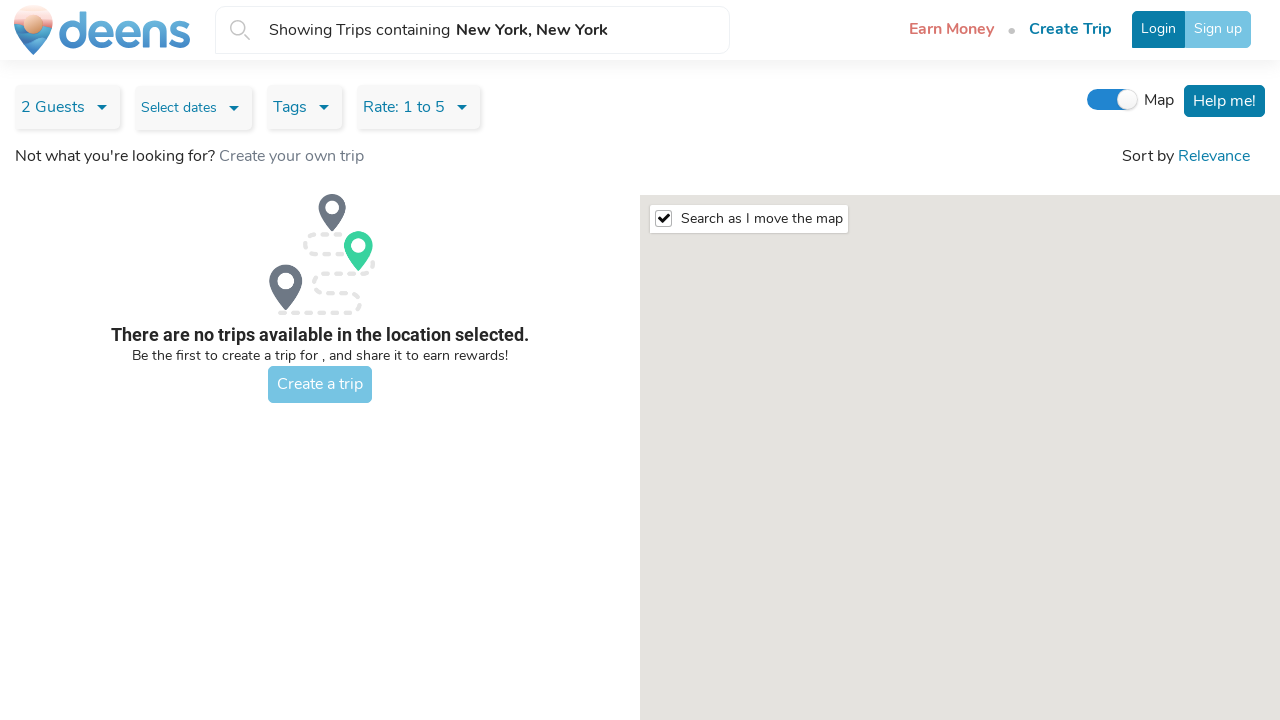

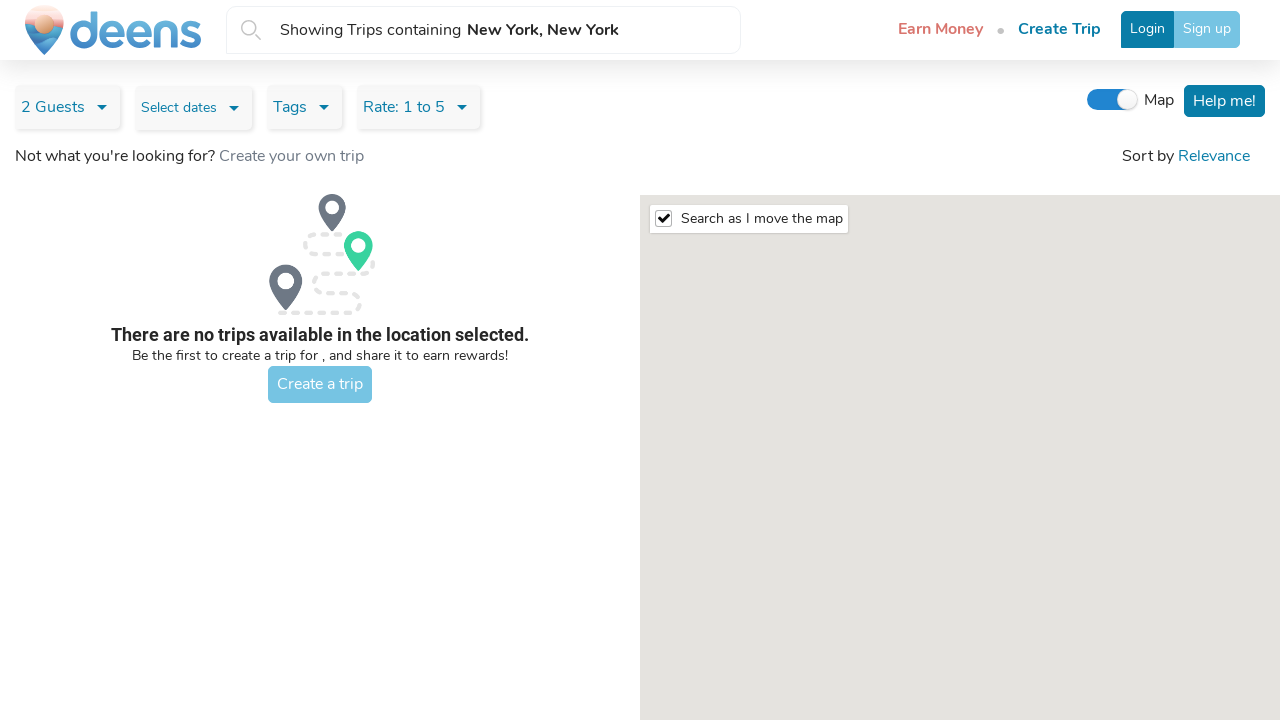